Navigates to the Selenium HQ website and verifies the page loads successfully.

Starting URL: http://seleniumhq.org/

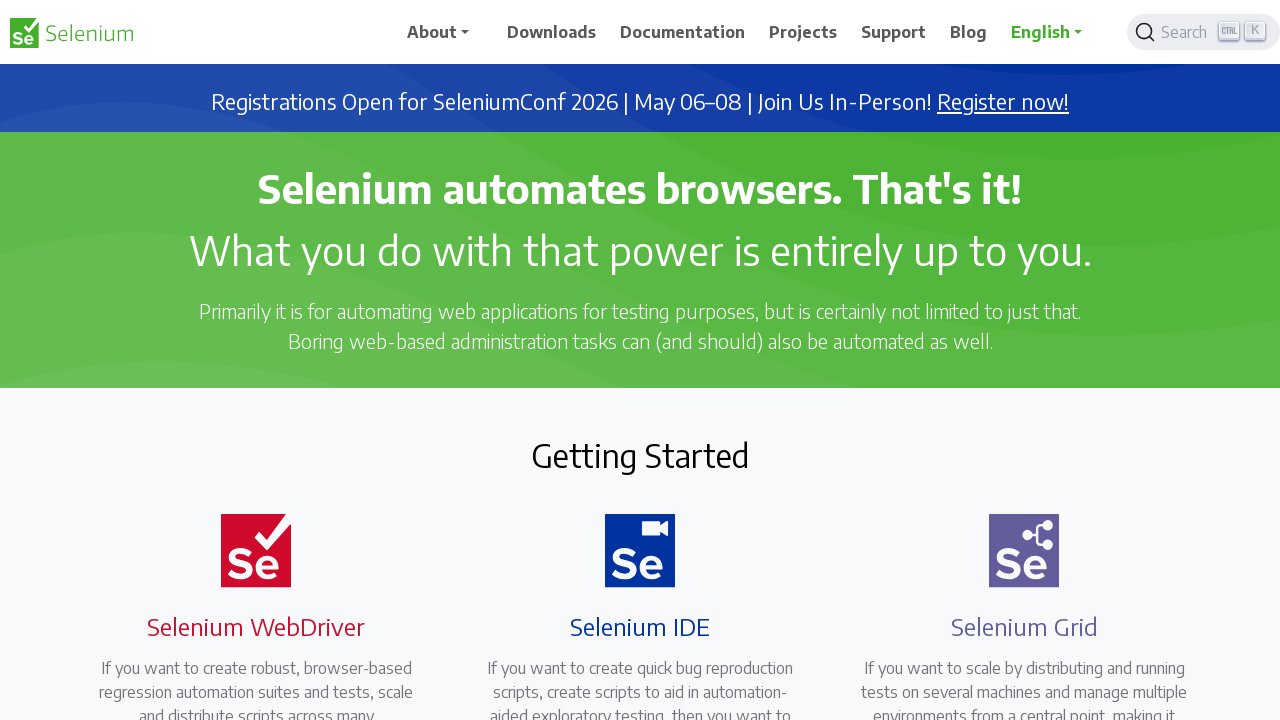

Navigated to Selenium HQ website at http://seleniumhq.org/
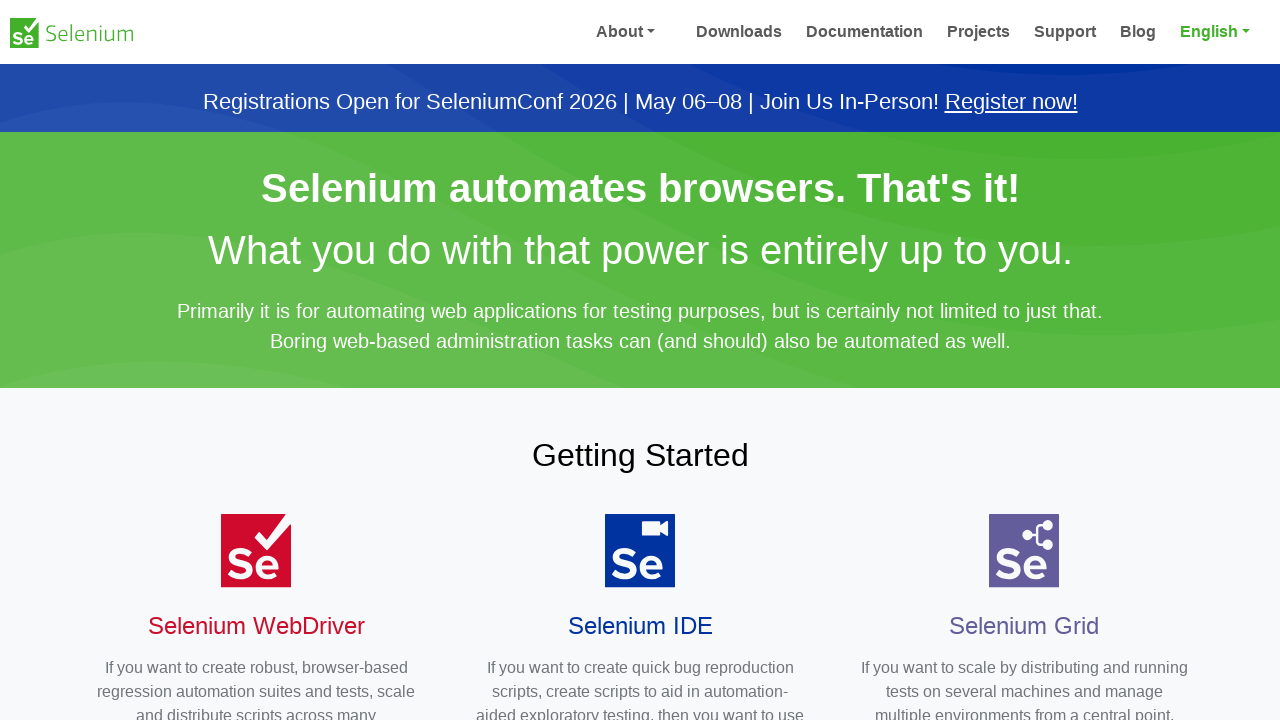

Page fully loaded - DOM content loaded
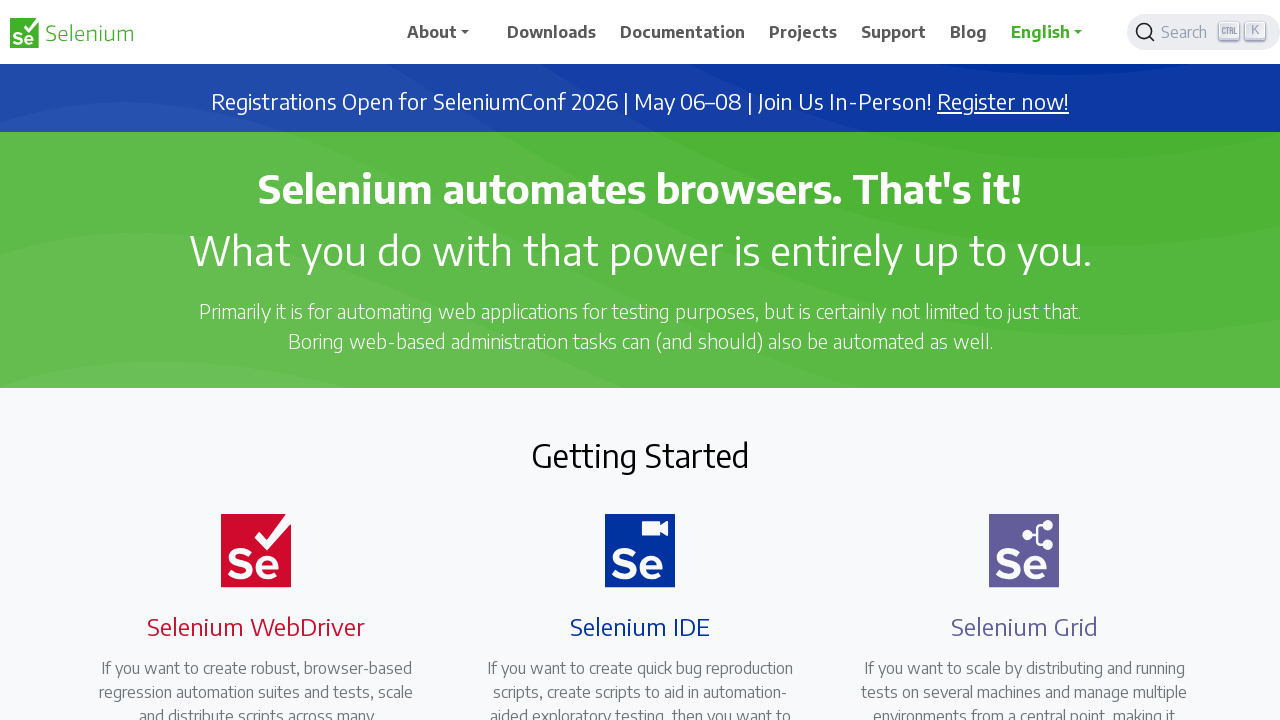

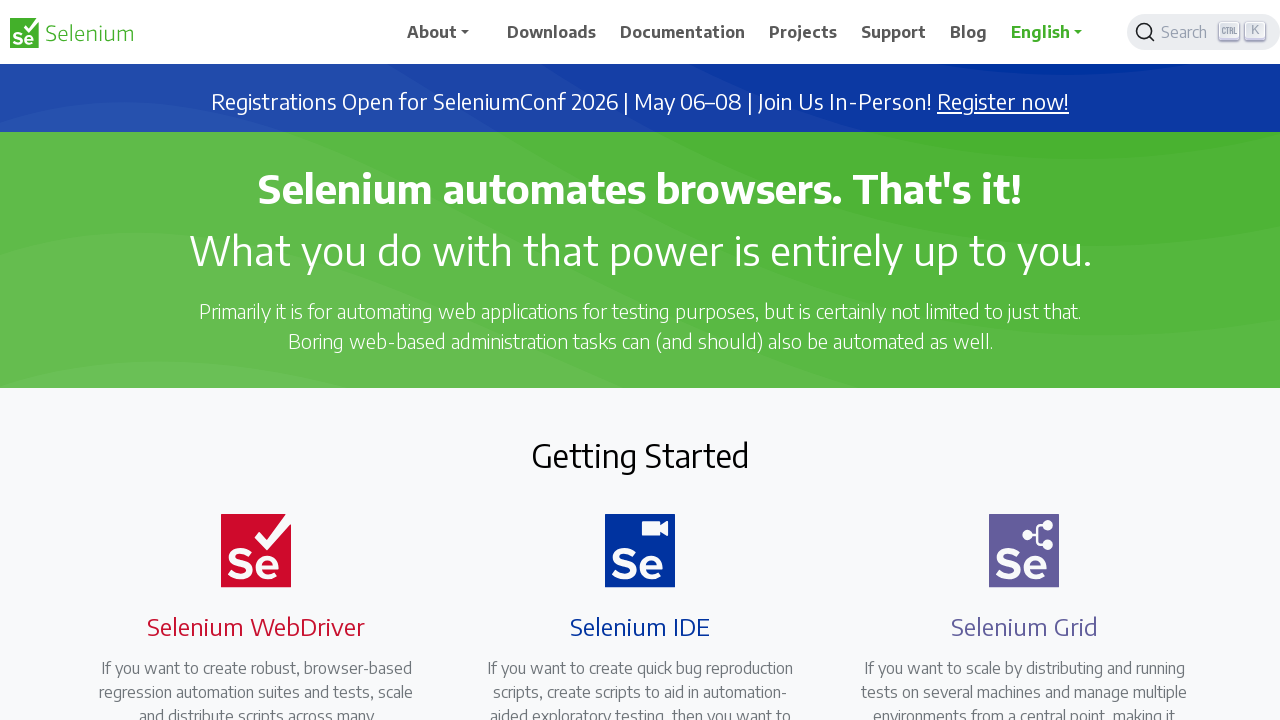